Tests the add/remove elements functionality by clicking Add Element button twice to create elements, then deleting one and verifying the count

Starting URL: http://the-internet.herokuapp.com/add_remove_elements/

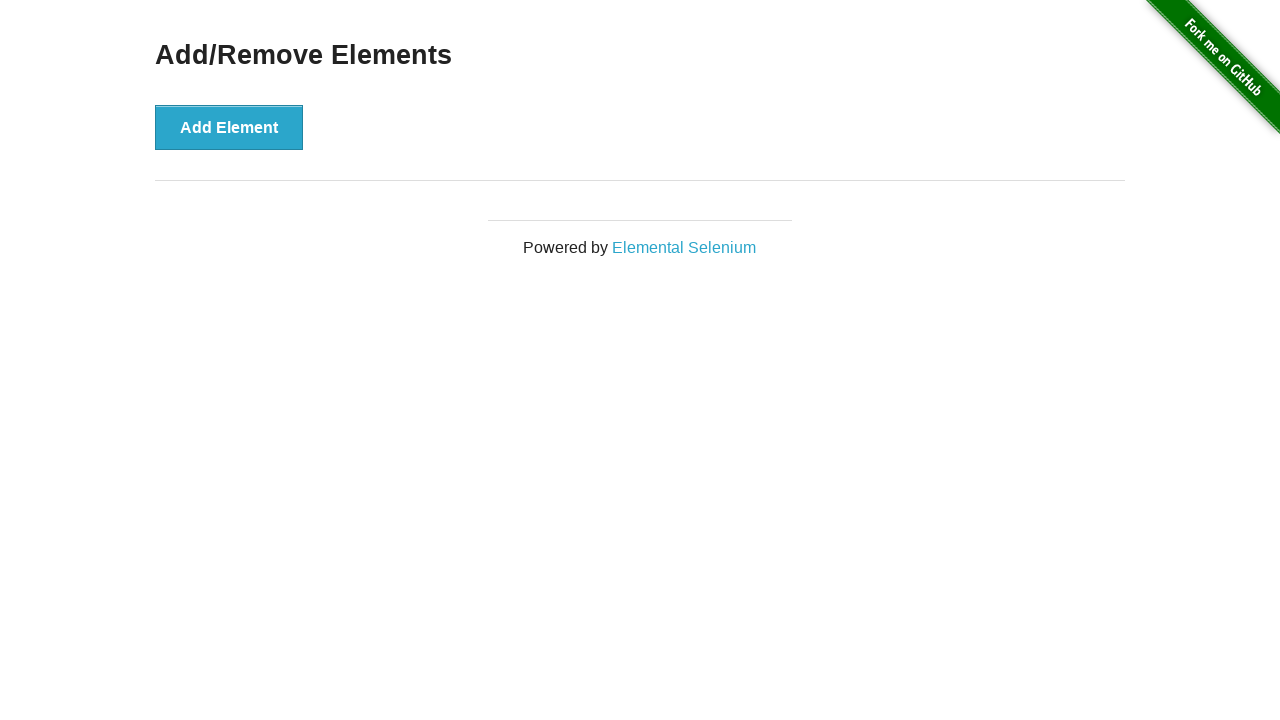

Clicked Add Element button (first time) at (229, 127) on xpath=//button[text()='Add Element']
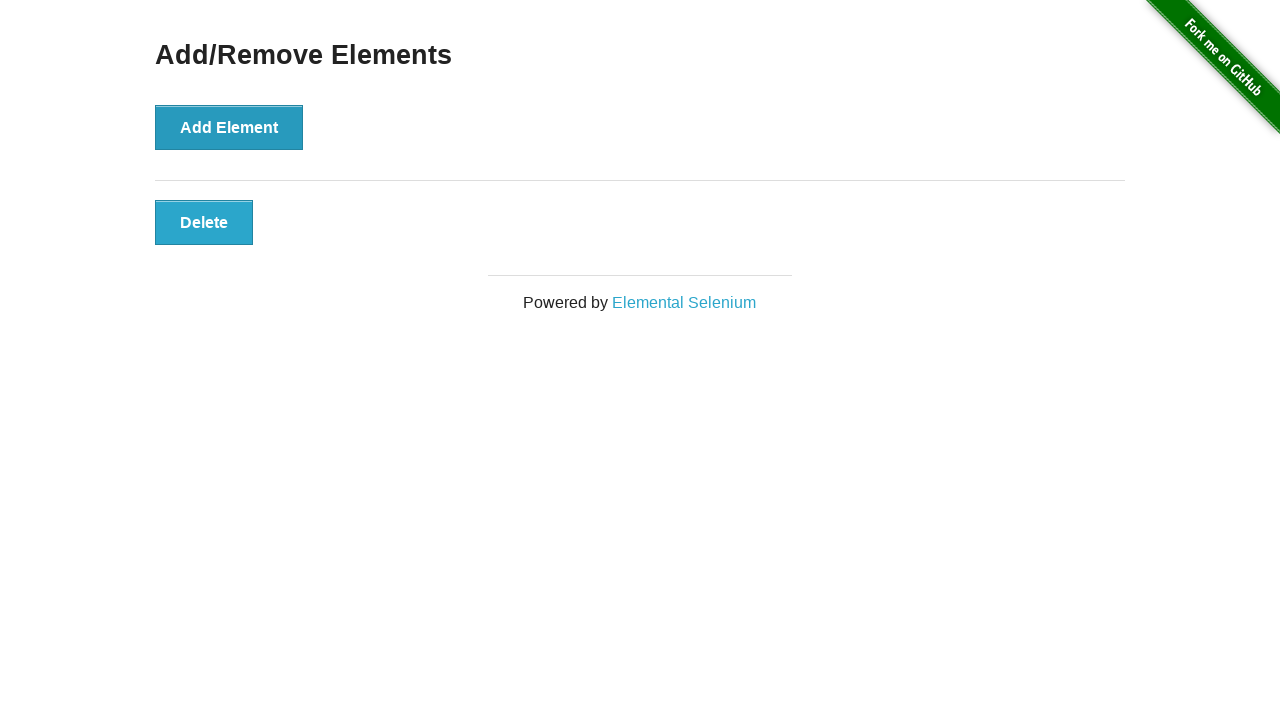

Clicked Add Element button (second time) at (229, 127) on xpath=//button[text()='Add Element']
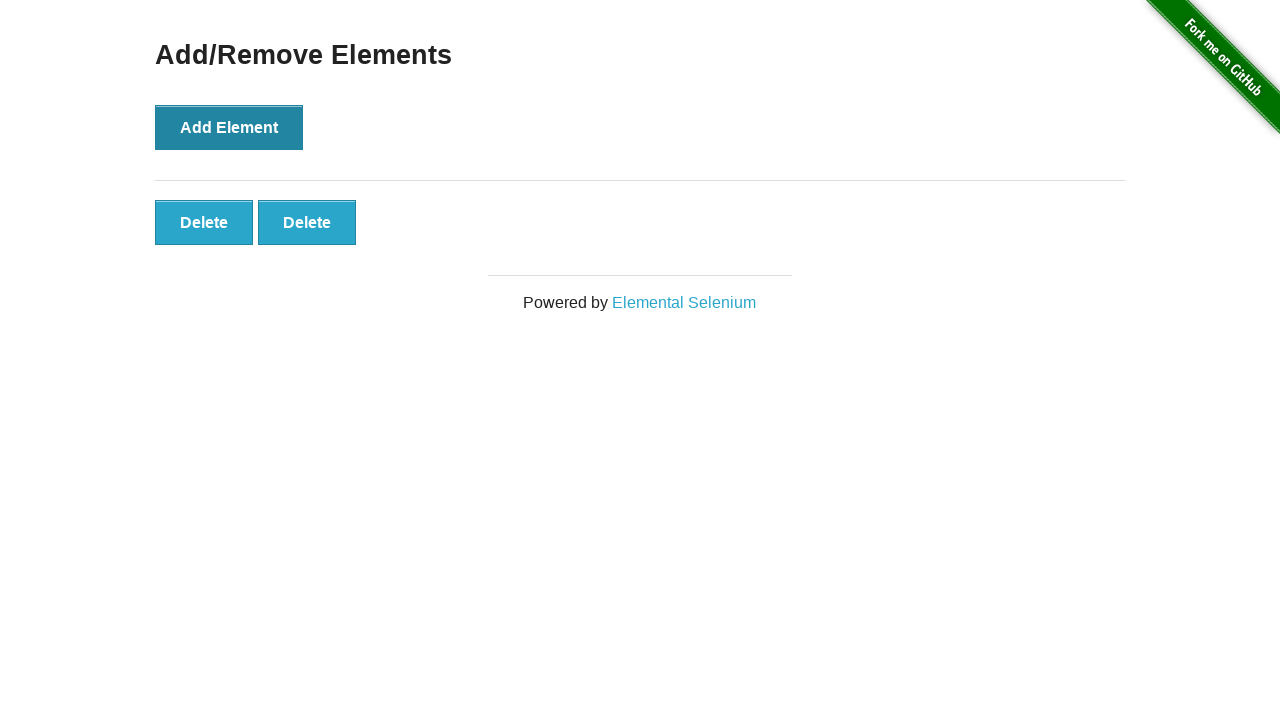

Located delete buttons after adding two elements
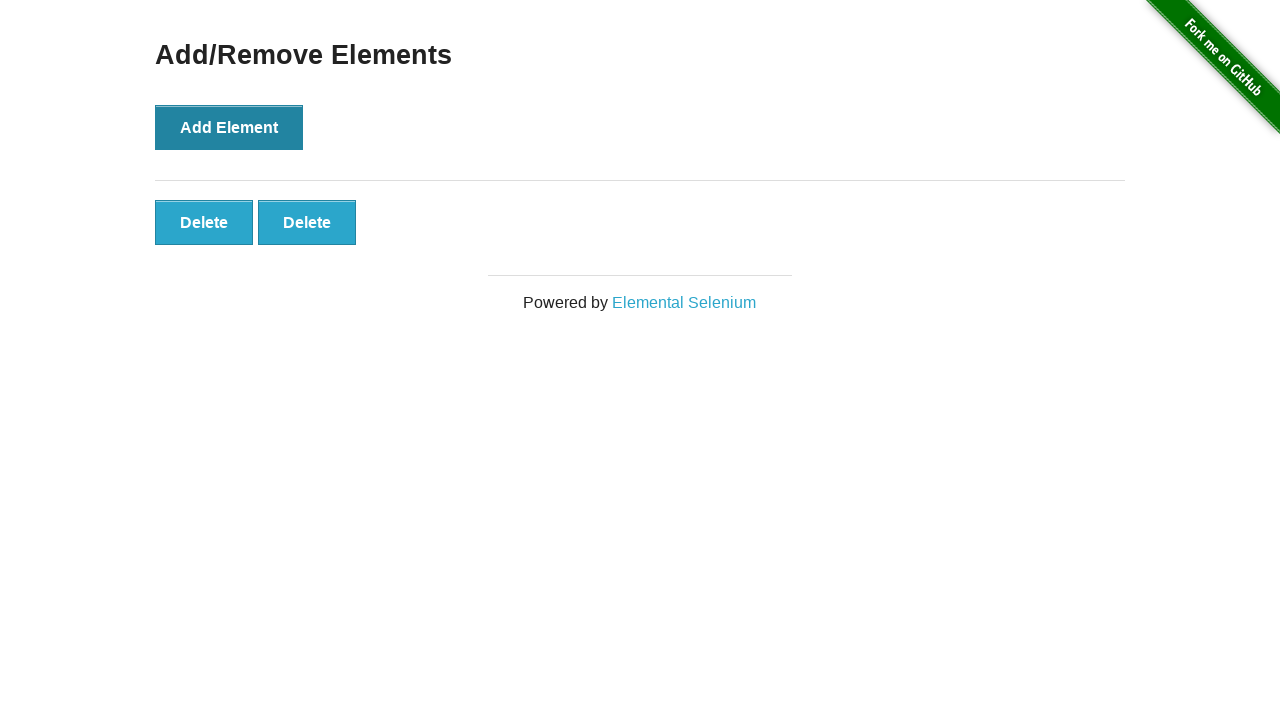

Verified two delete buttons are present
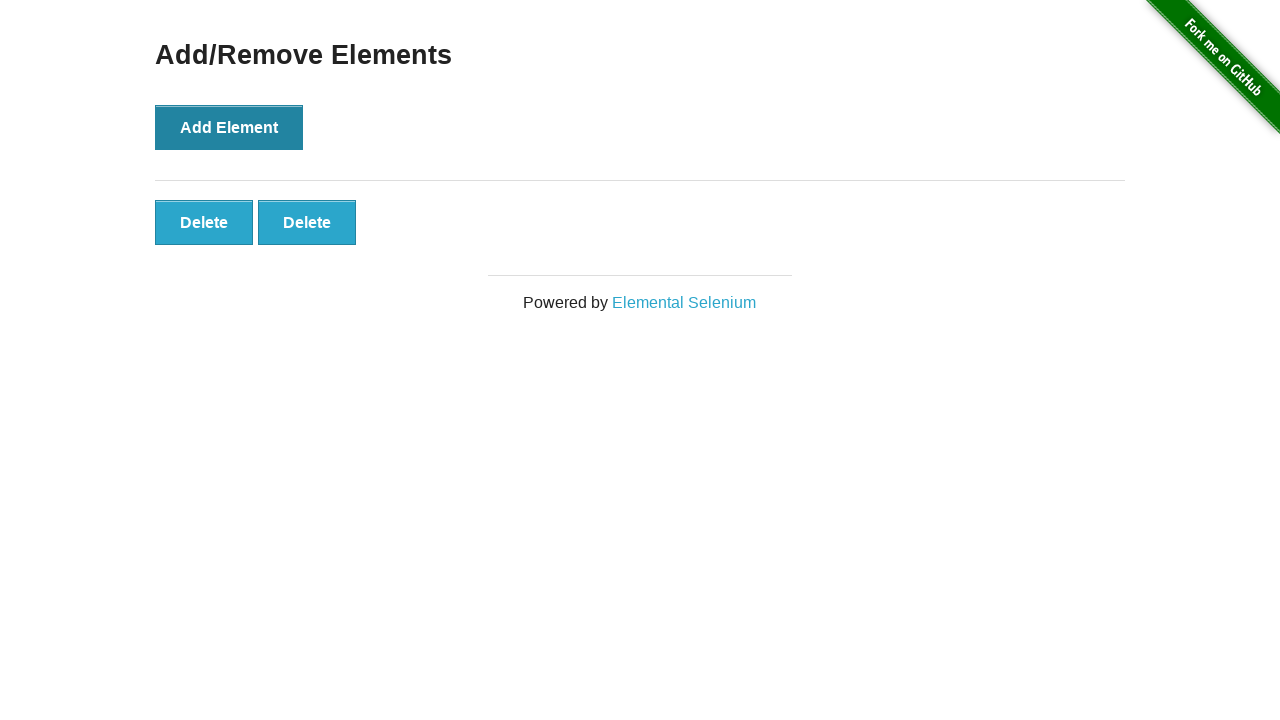

Clicked first Delete button to remove an element at (204, 222) on xpath=//button[text()='Delete']
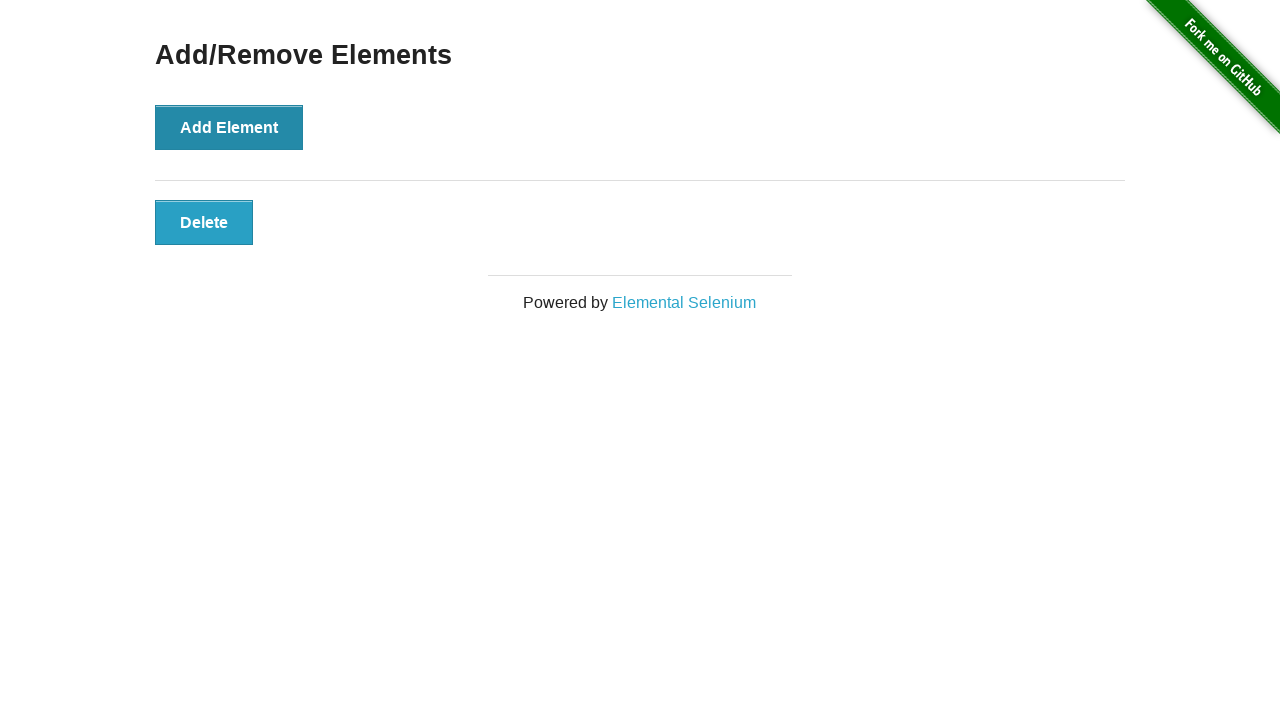

Located delete buttons after removing one element
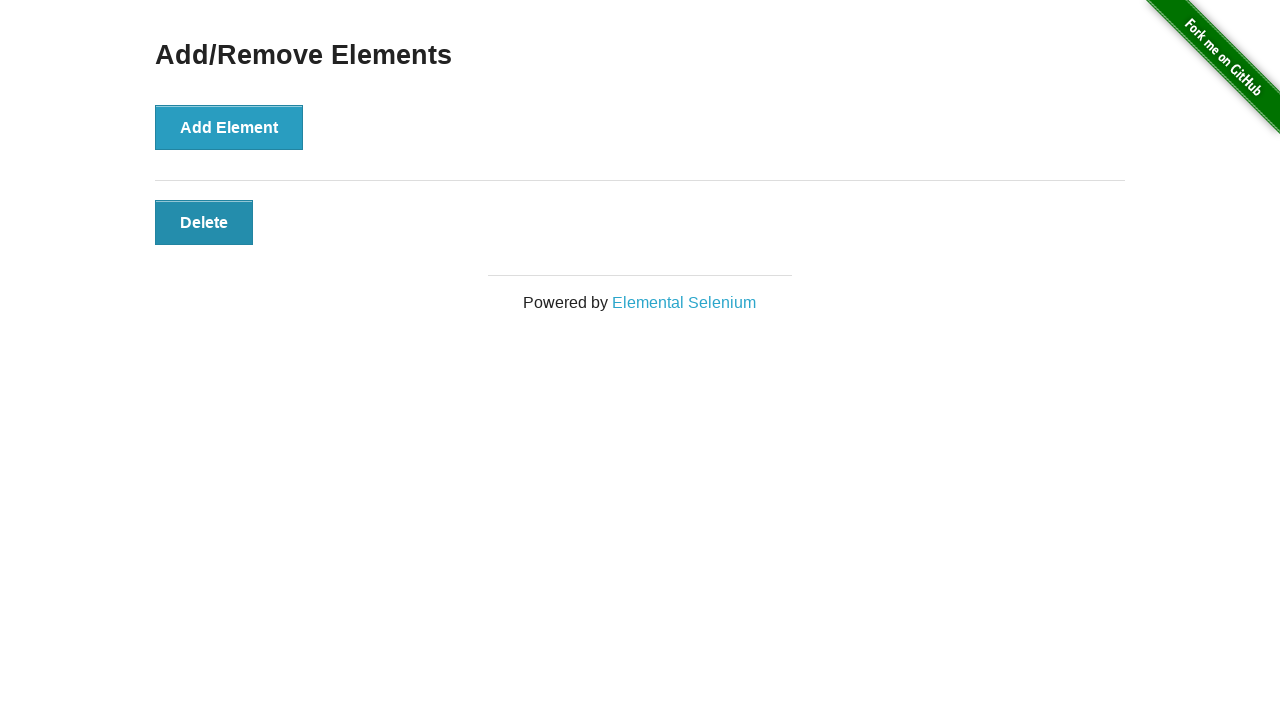

Verified one delete button remains after deletion
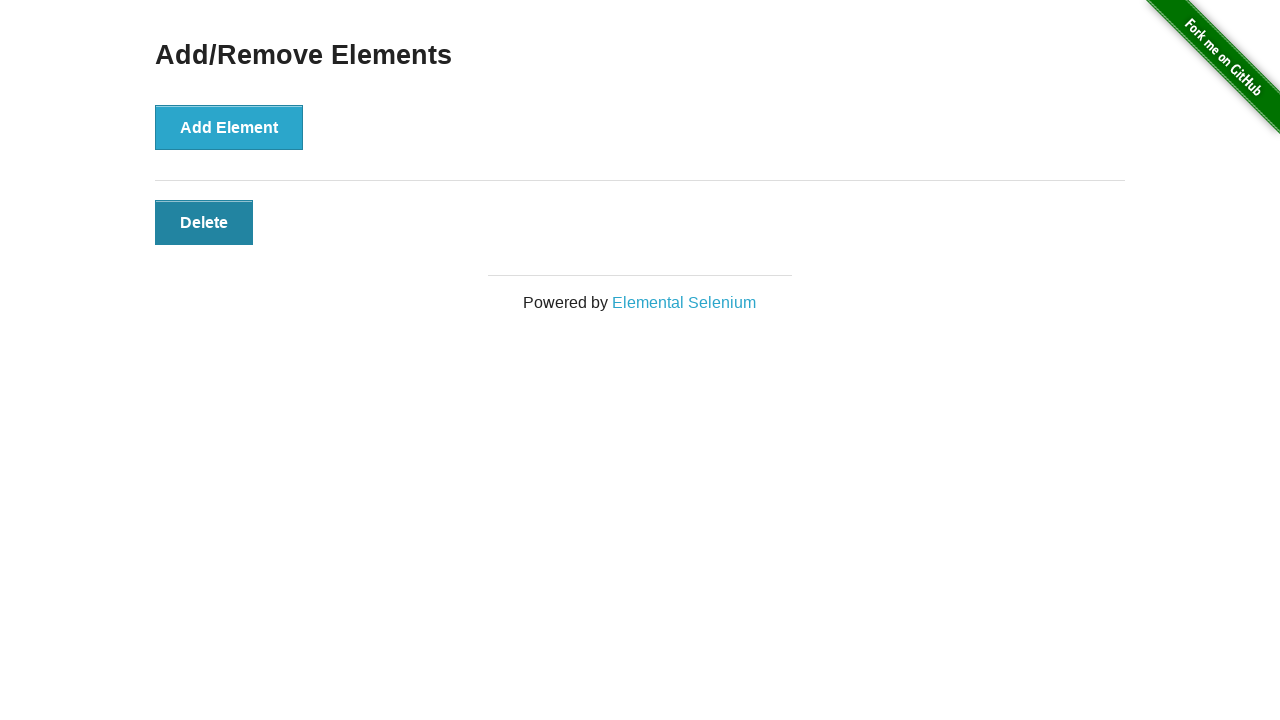

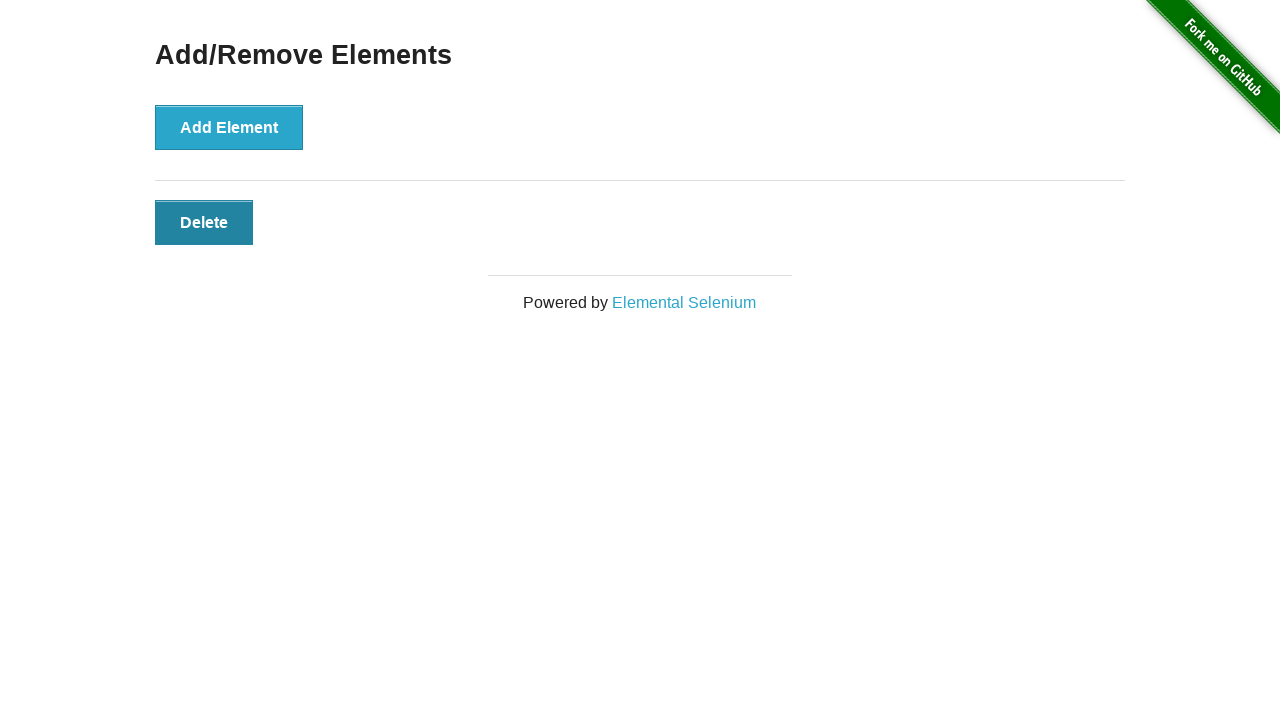